Tests explicit wait functionality by navigating to Rediff.com and clicking on the Sign in link after waiting for it to be present.

Starting URL: https://www.rediff.com/

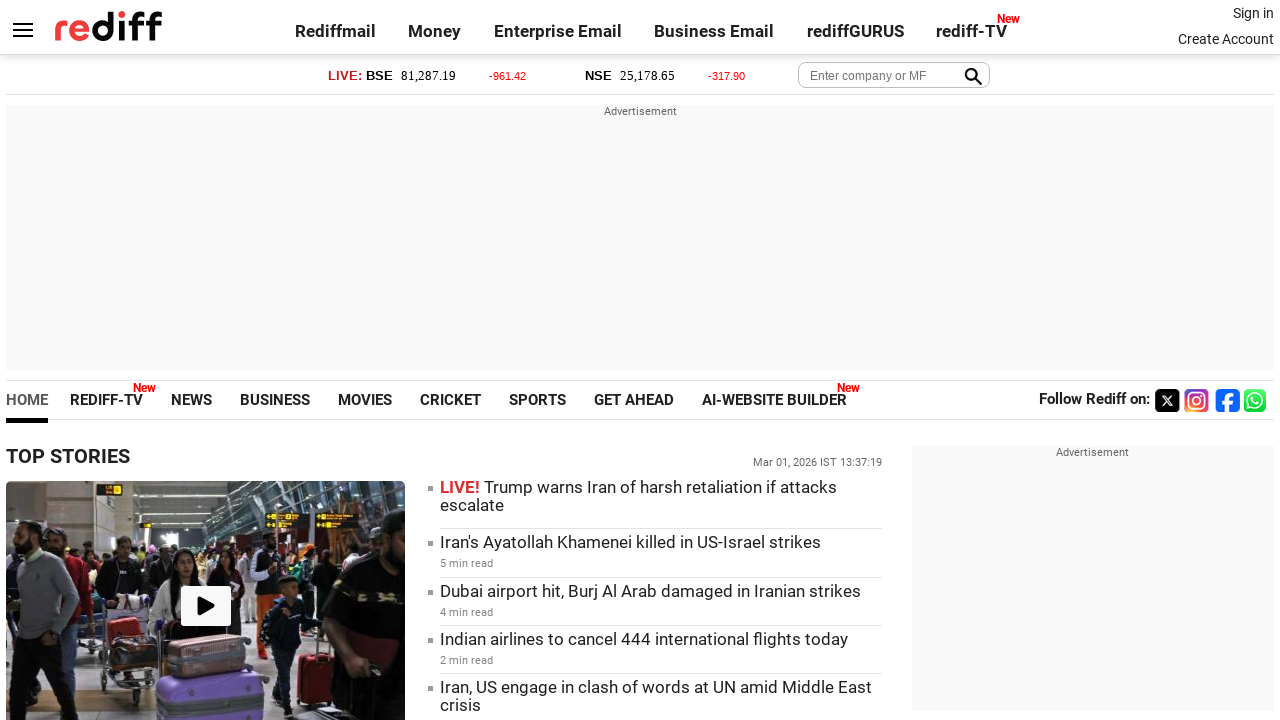

Navigated to https://www.rediff.com/
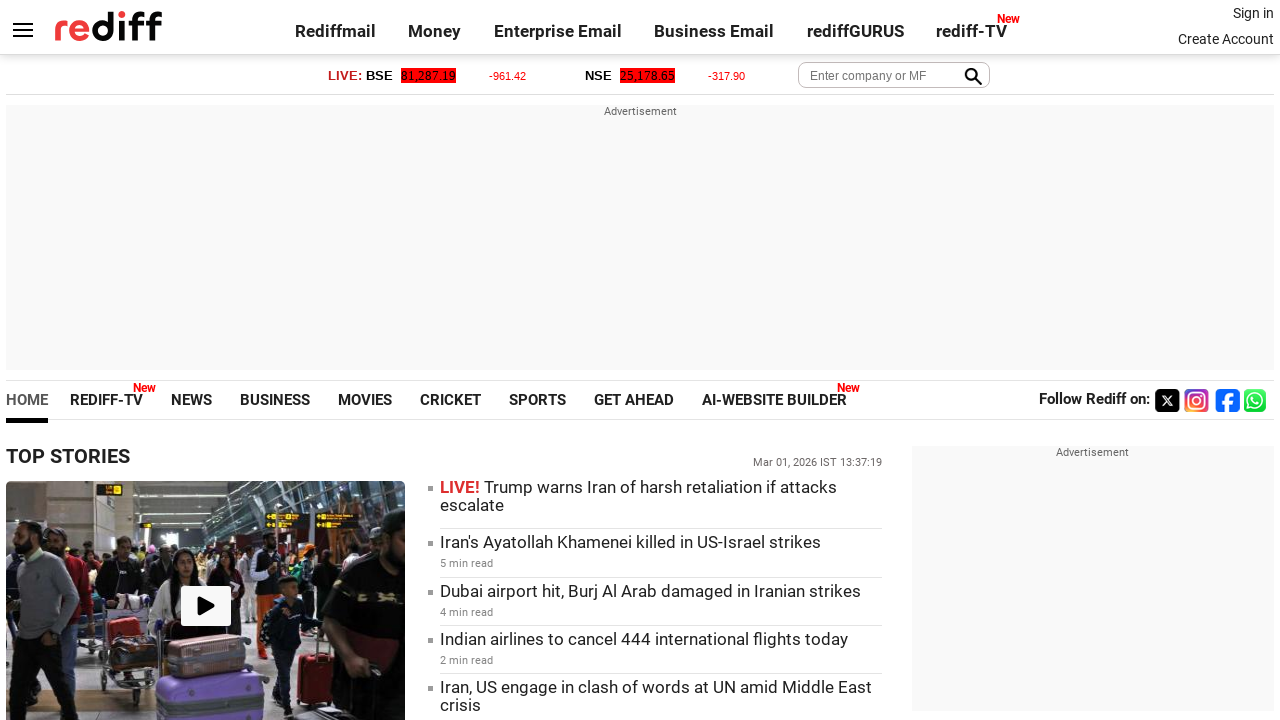

Waited for Sign in link to be attached to DOM
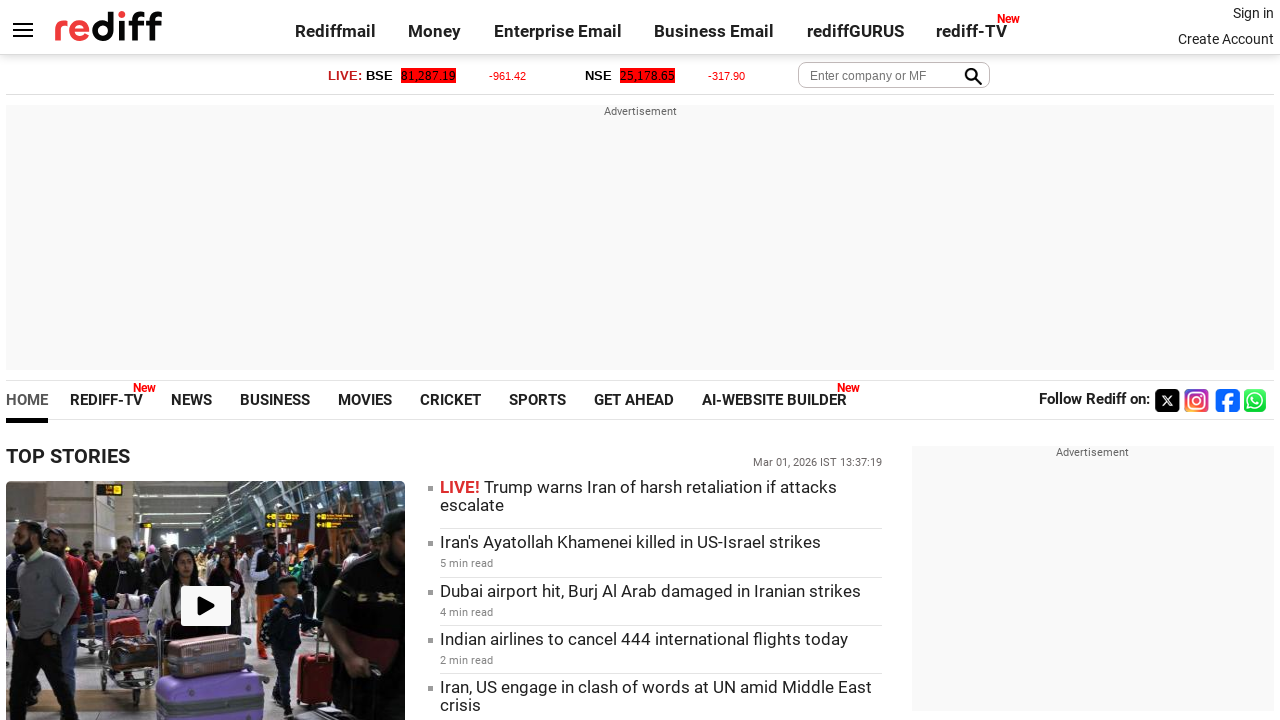

Clicked Sign in link at (1253, 13) on xpath=//*[@id='signin_info']/a[text()='Sign in']
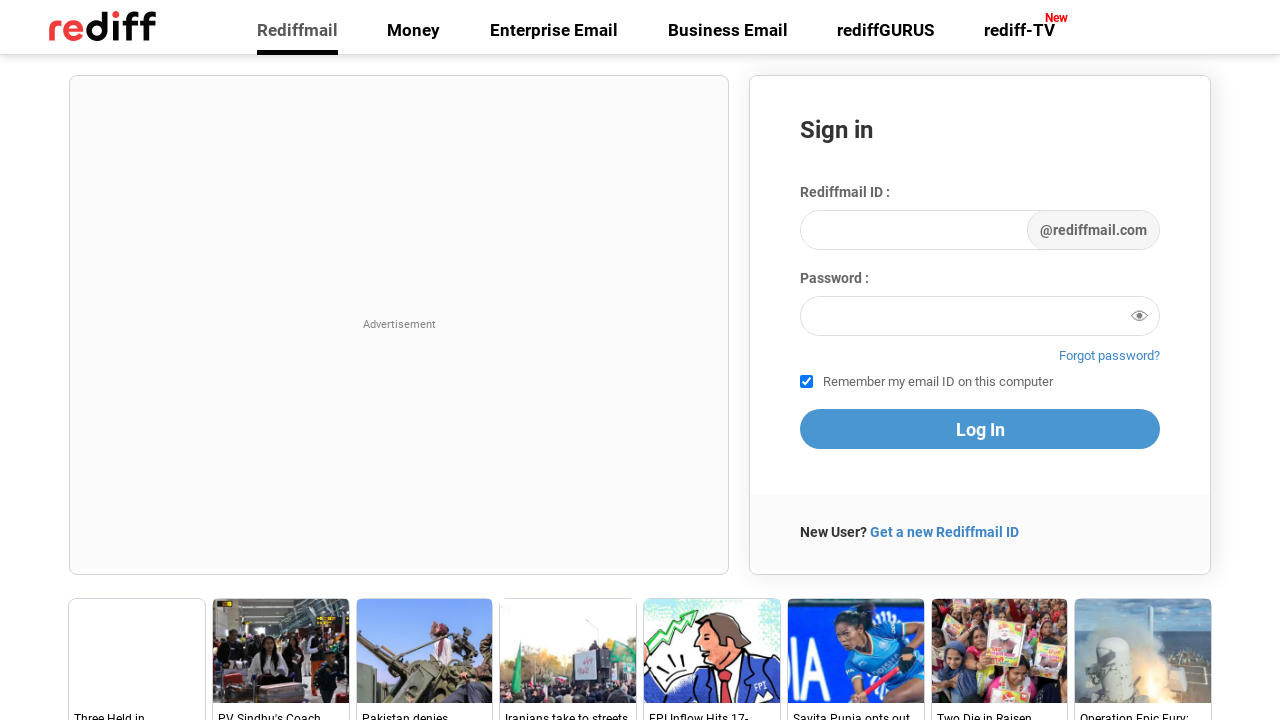

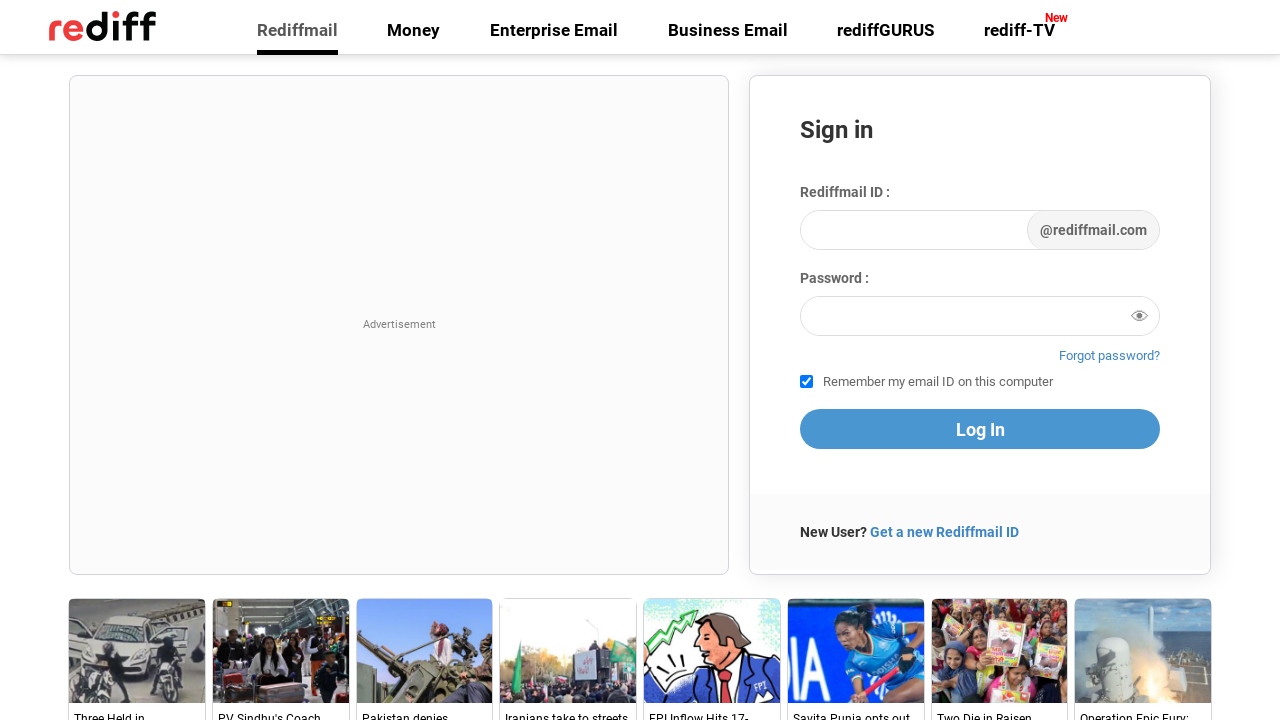